Tests checkbox functionality by navigating to a checkbox page and toggling the selection state of two checkboxes

Starting URL: https://the-internet.herokuapp.com

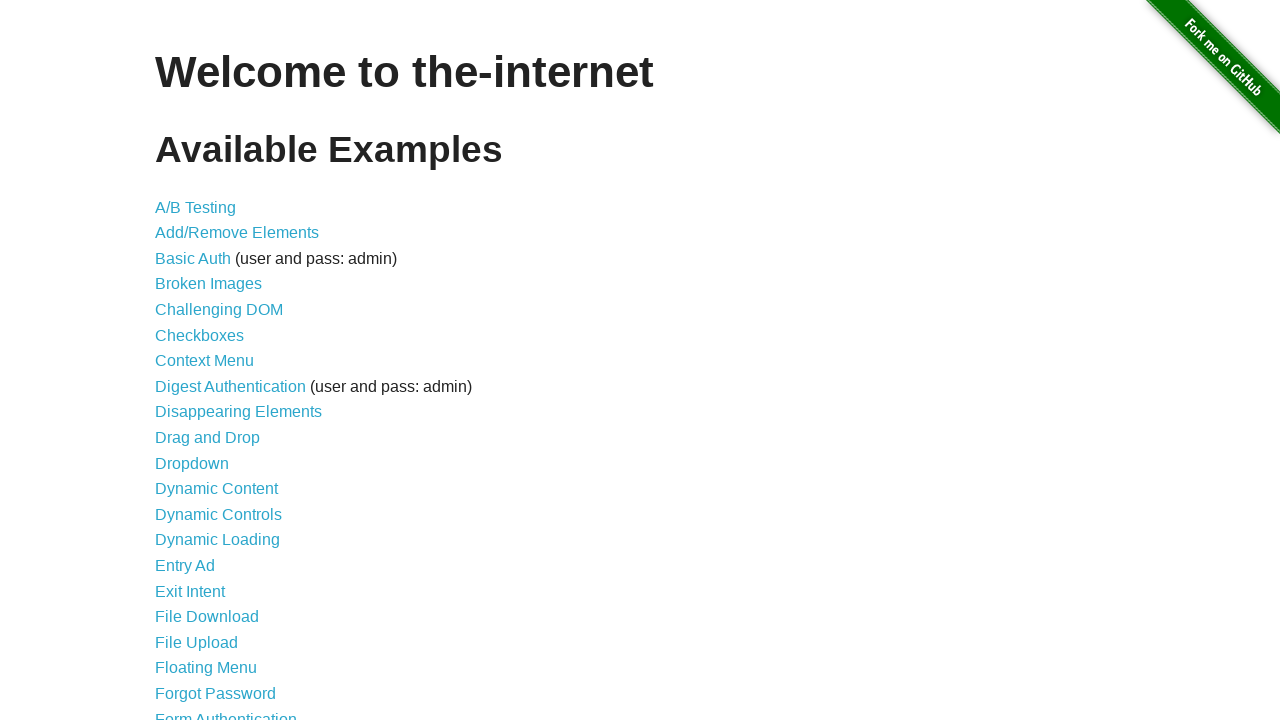

Clicked on Checkboxes link to navigate to checkbox page at (200, 335) on a:has-text('Checkboxes')
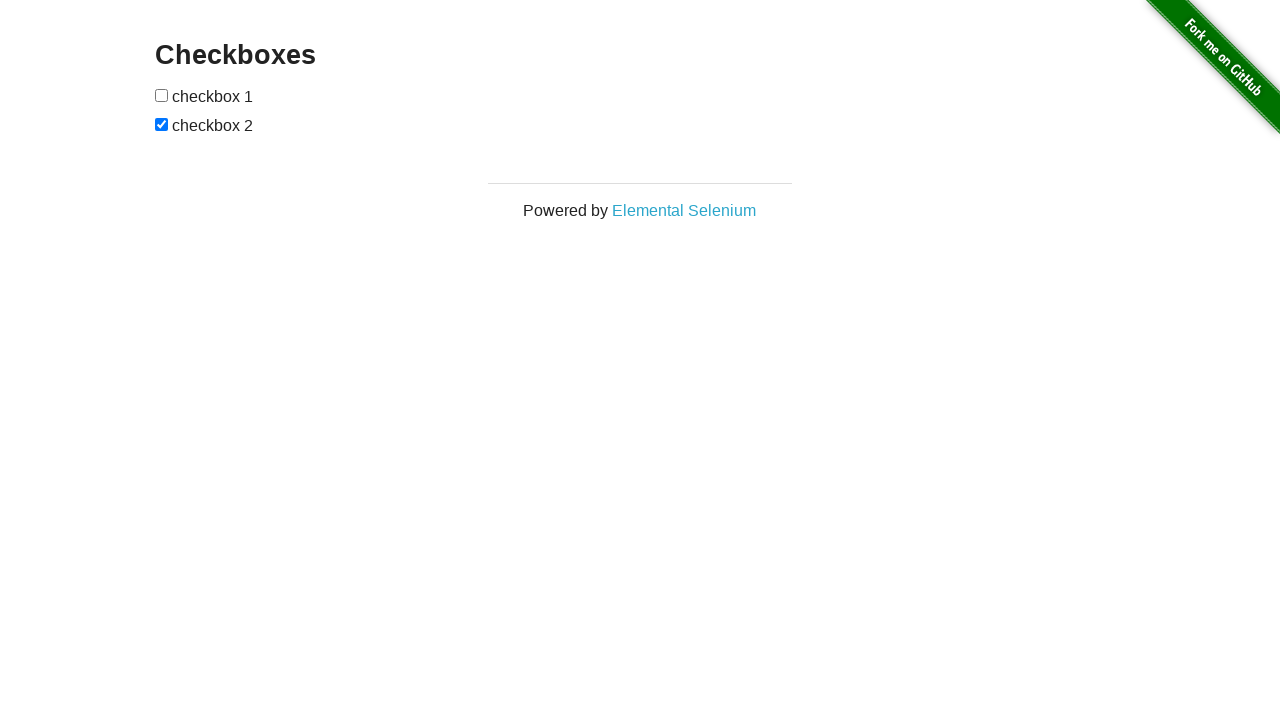

Located first checkbox element
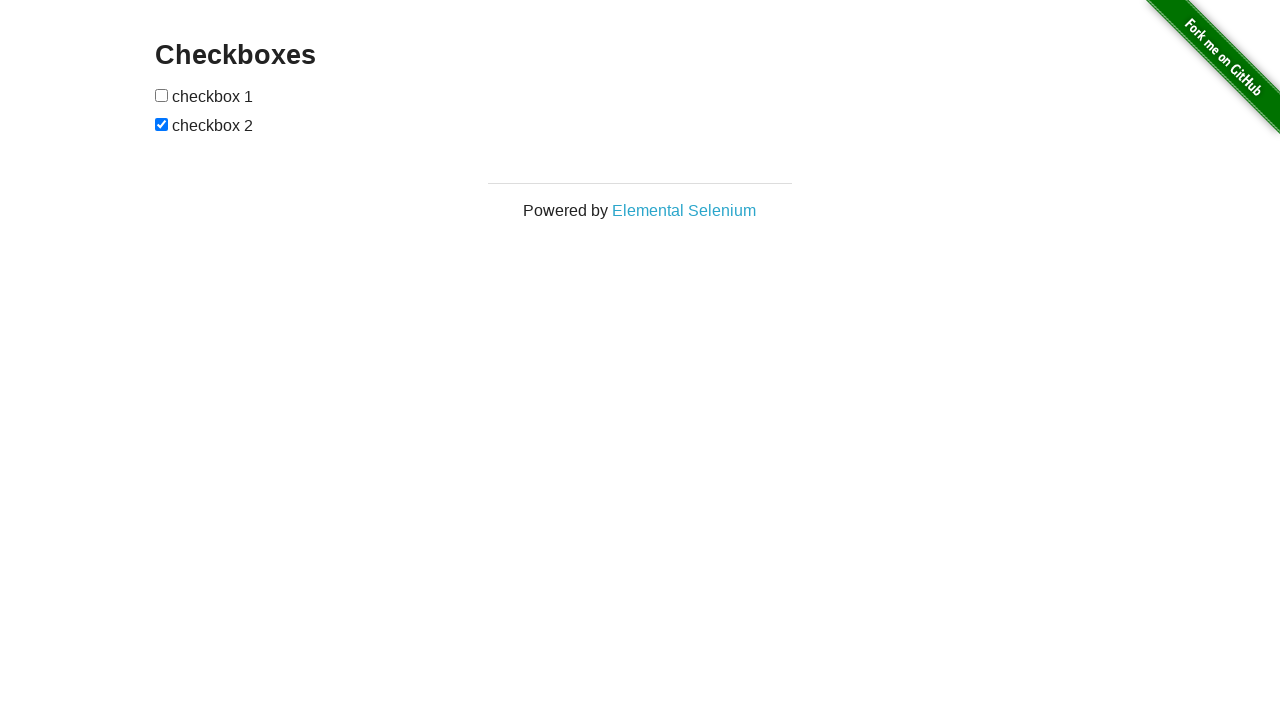

First checkbox was unchecked, now checked it at (162, 95) on (//input[@type='checkbox'])[1]
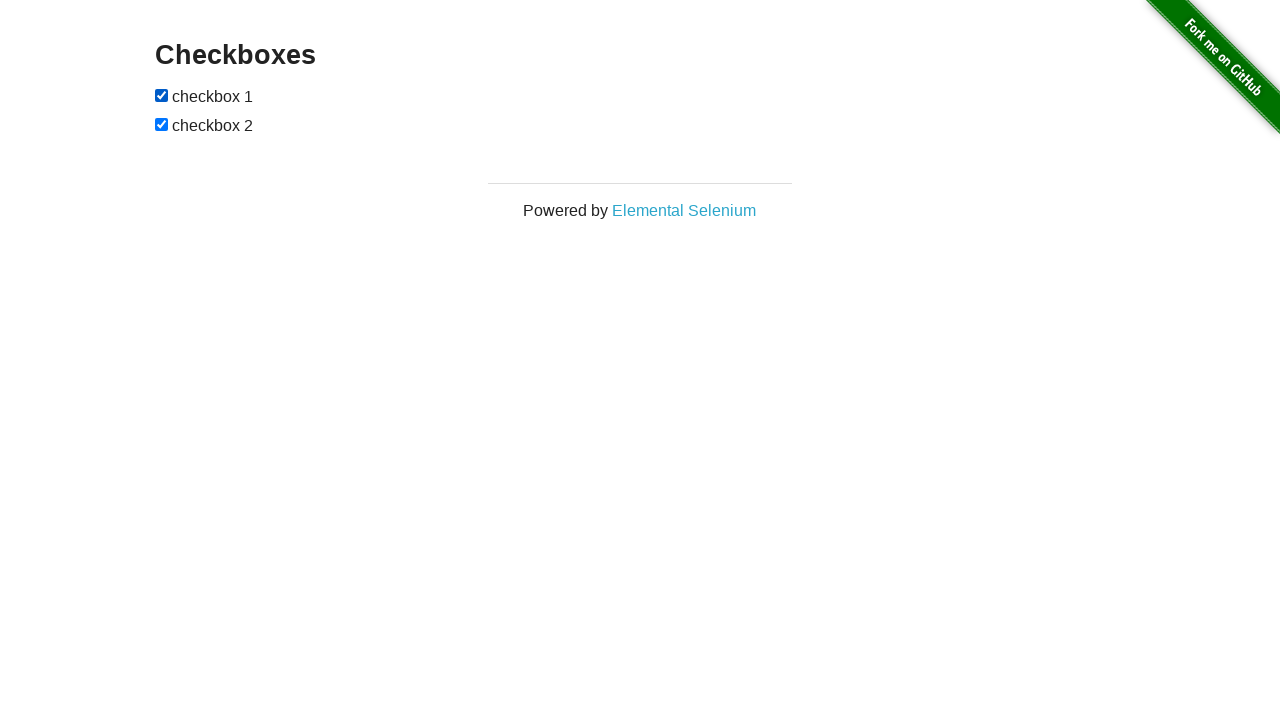

Located second checkbox element
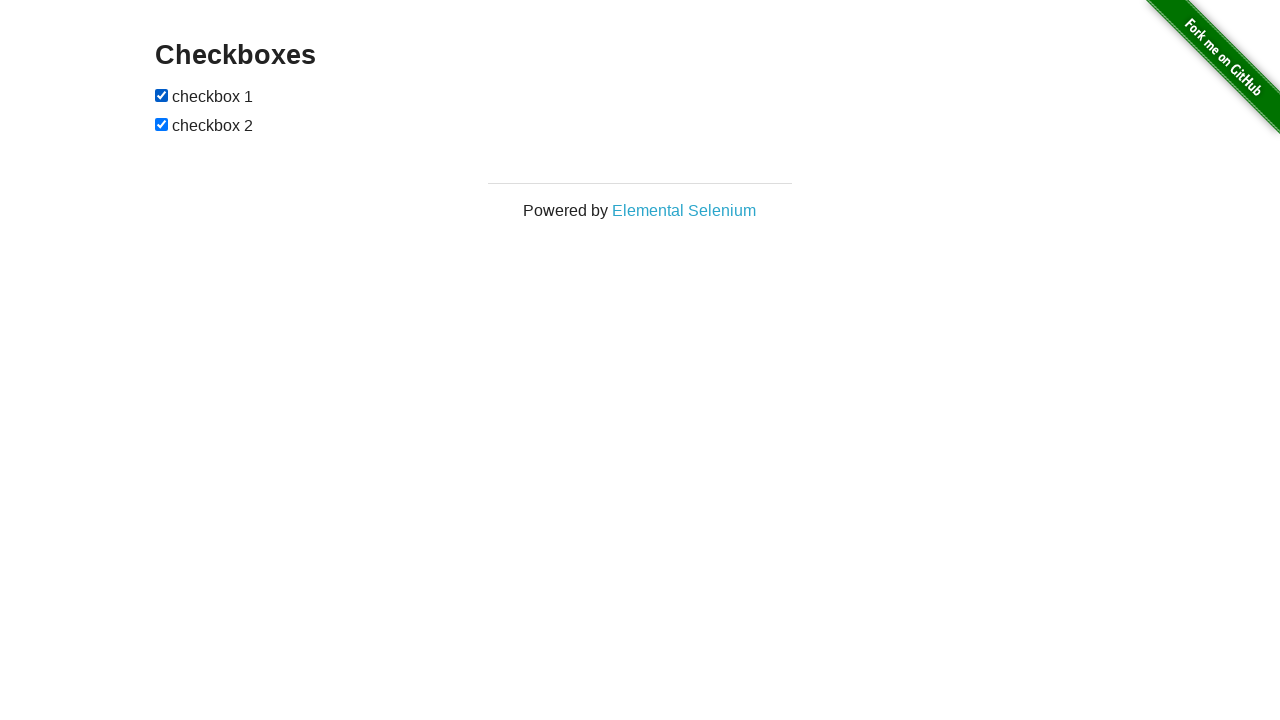

Second checkbox was checked, now unchecked it at (162, 124) on (//input[@type='checkbox'])[2]
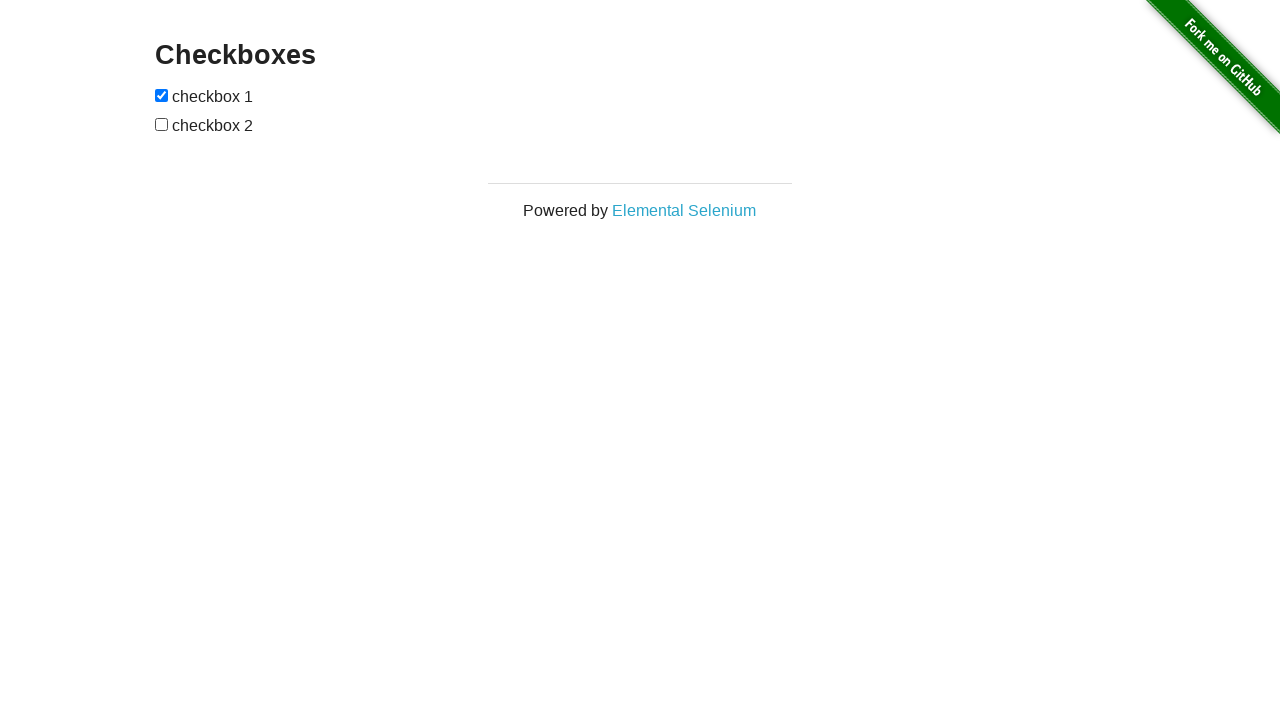

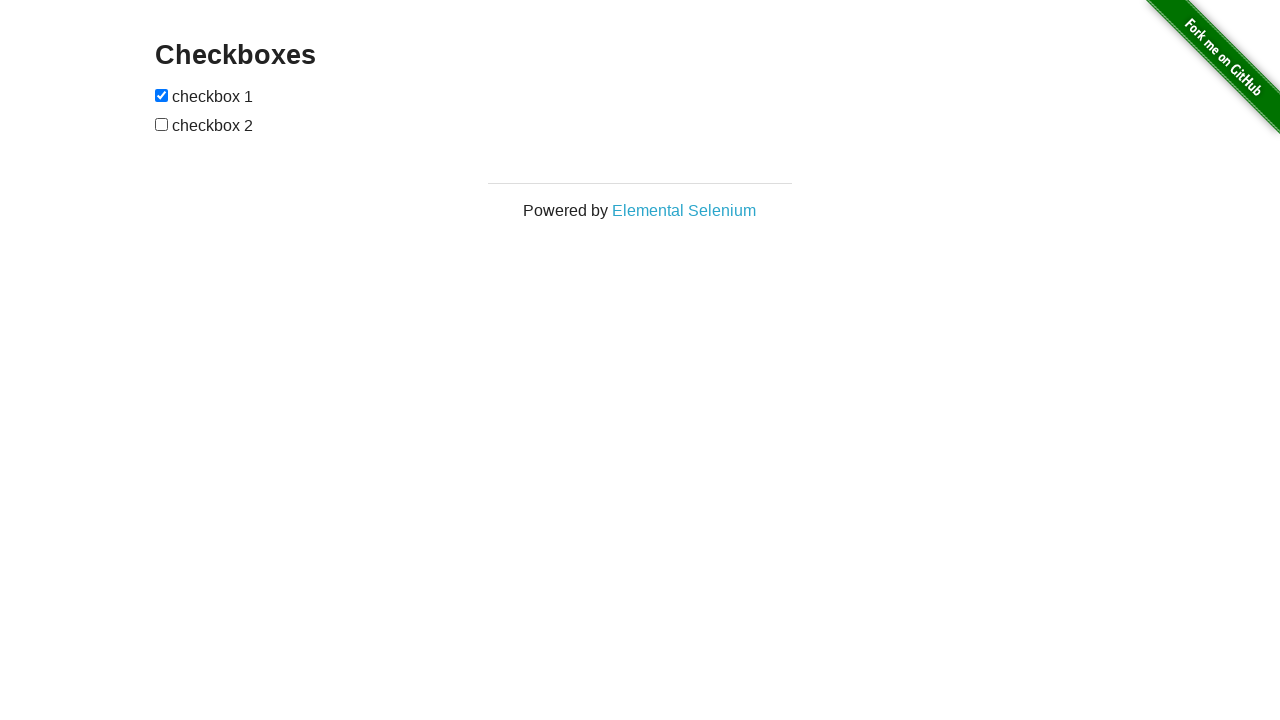